Tests the Python.org search functionality by entering "pycon" as a search query and verifying that results are found.

Starting URL: https://www.python.org

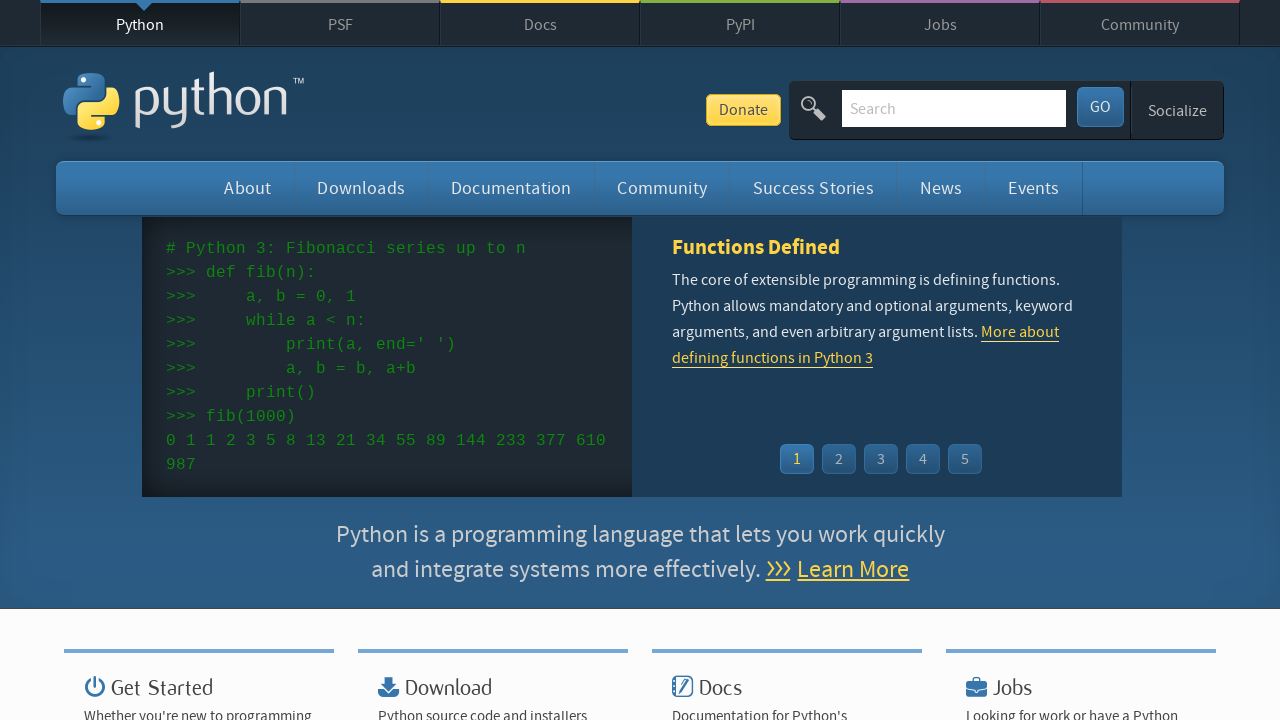

Filled search box with 'pycon' query on input[name='q']
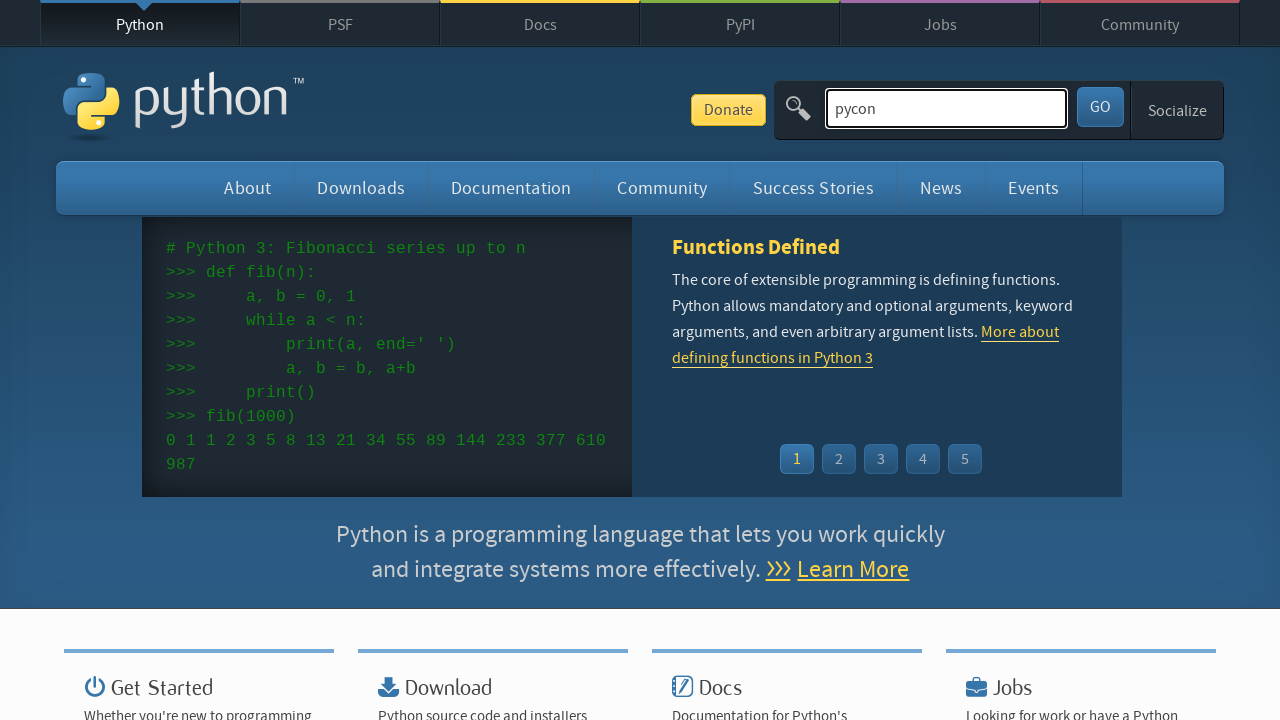

Pressed Enter to submit search query on input[name='q']
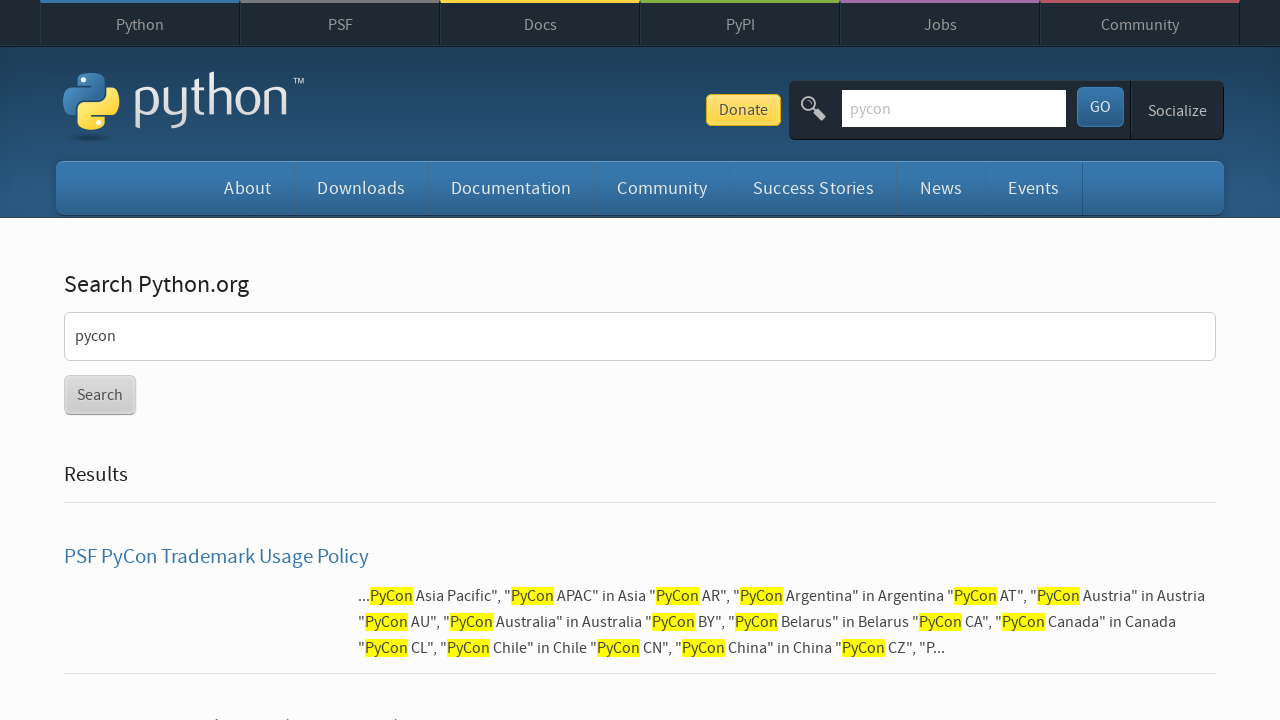

Search results page loaded
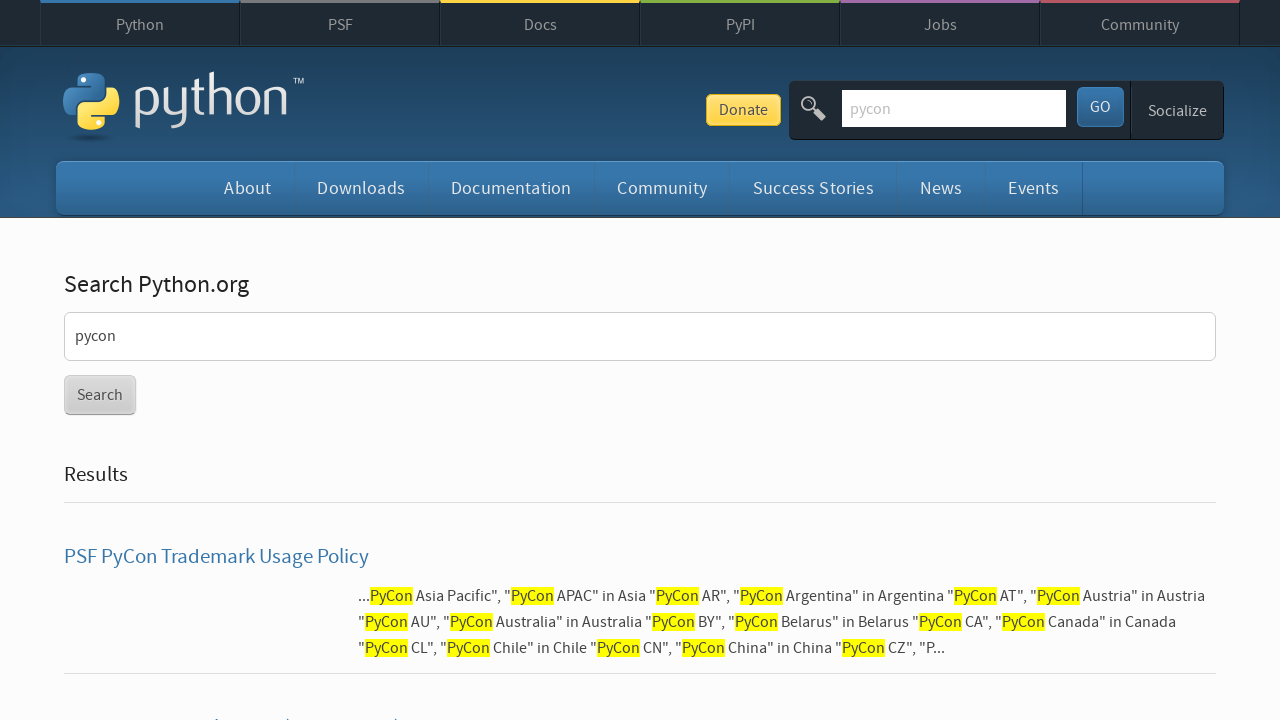

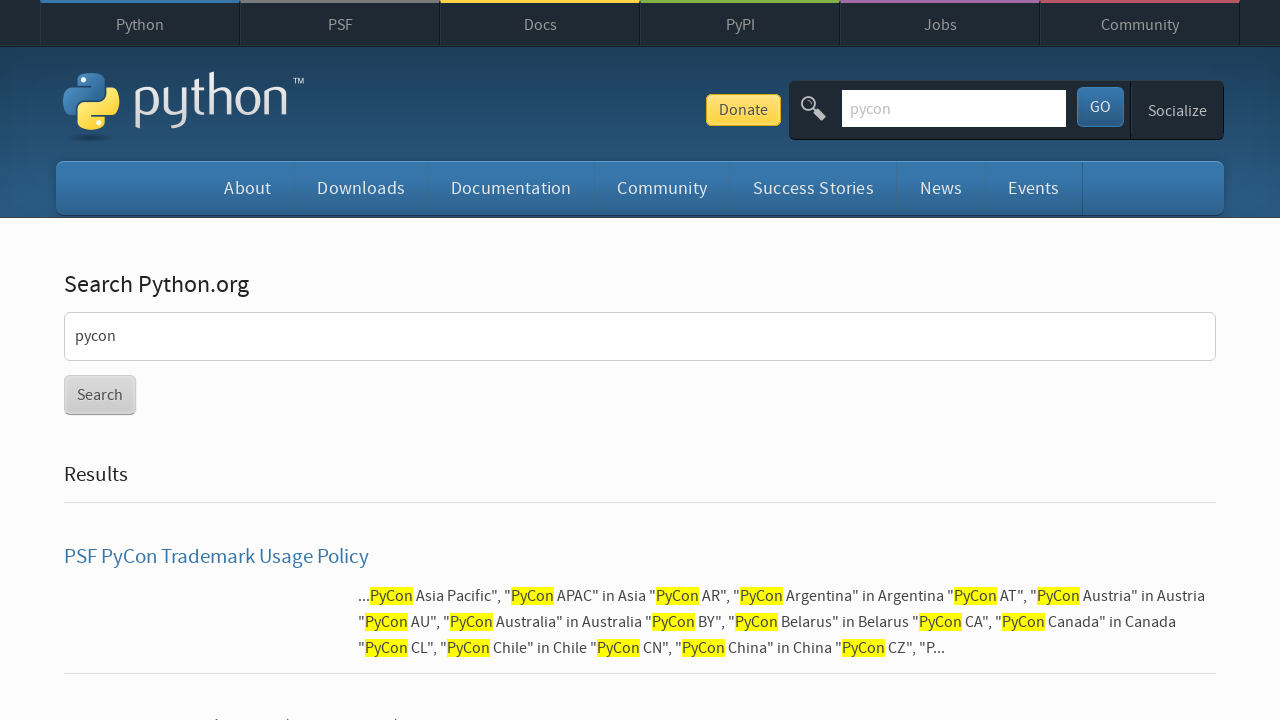